Opens a scrollable modal by clicking a button (VG variant)

Starting URL: https://applitools.github.io/demo/TestPages/FramesTestPage/

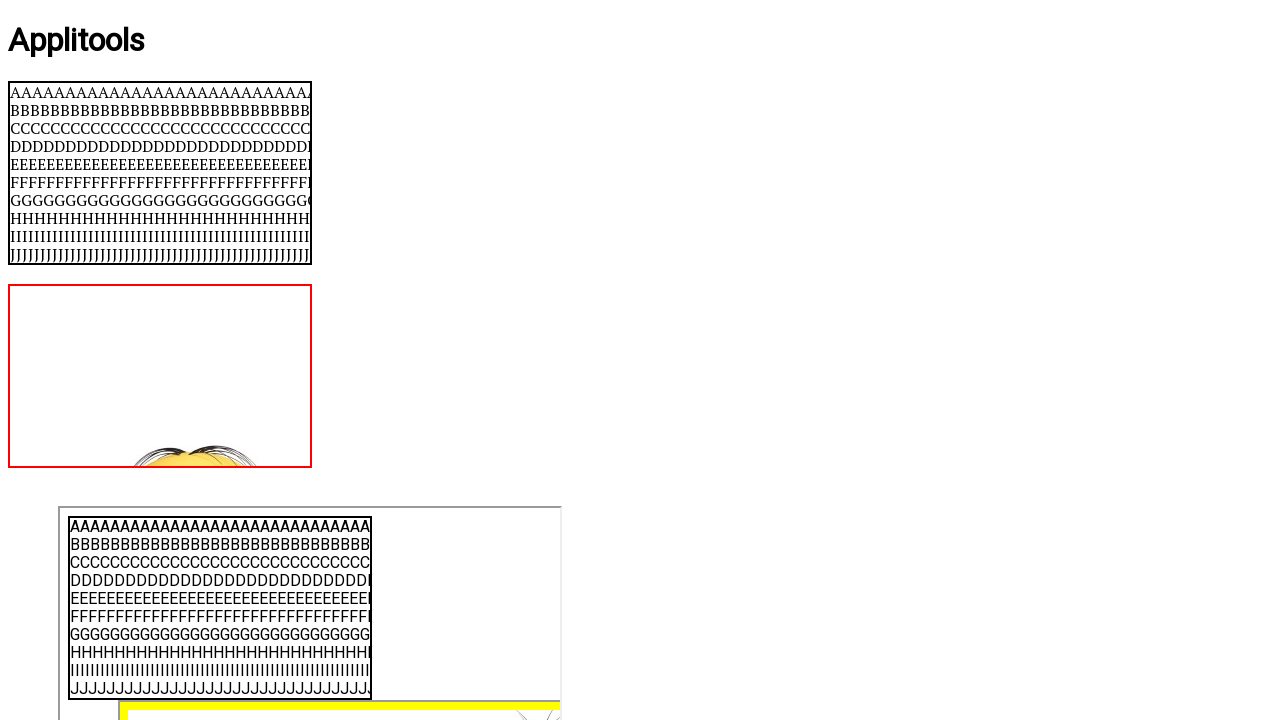

Clicked centered button to open scrollable modal (VG variant) at (640, 361) on #centered
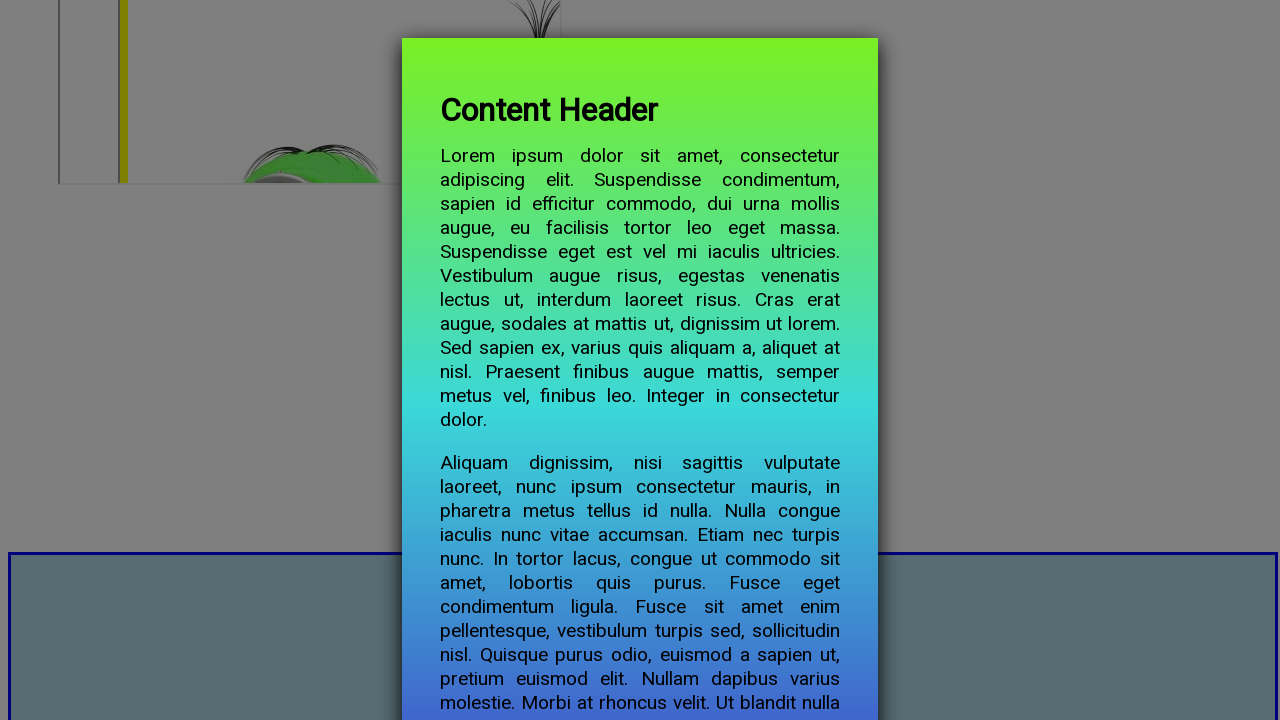

Modal content loaded and became visible
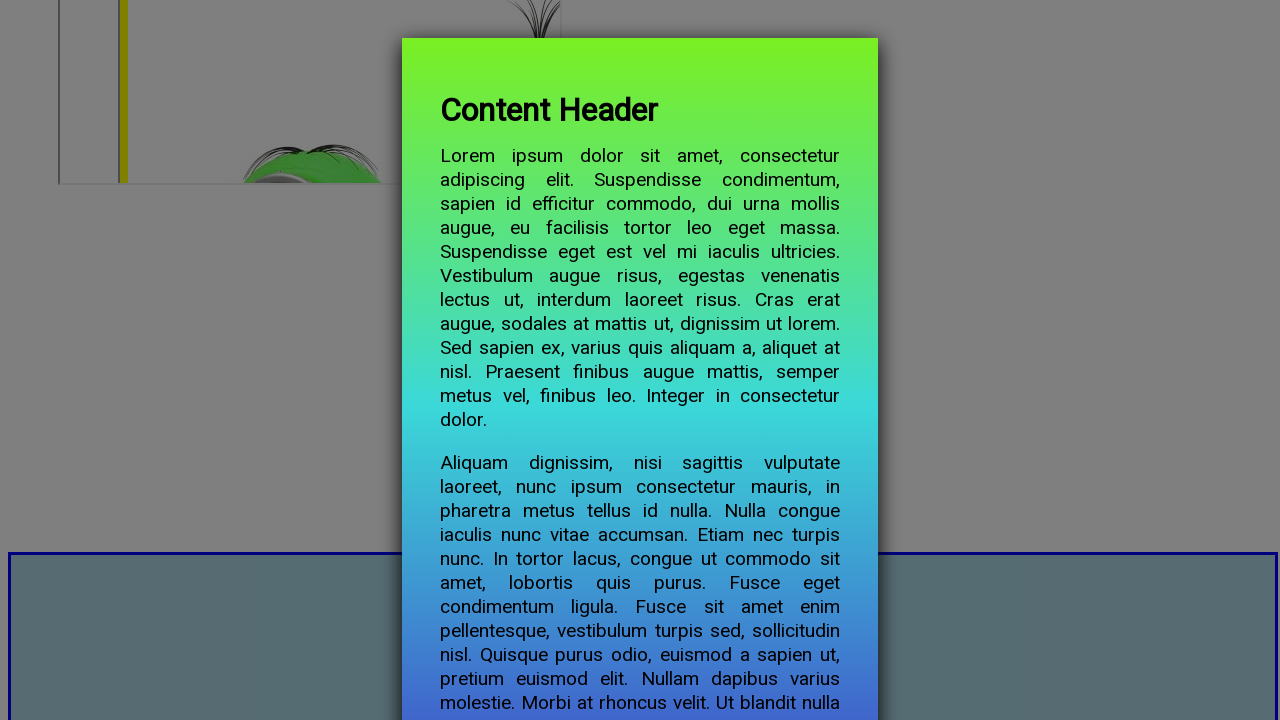

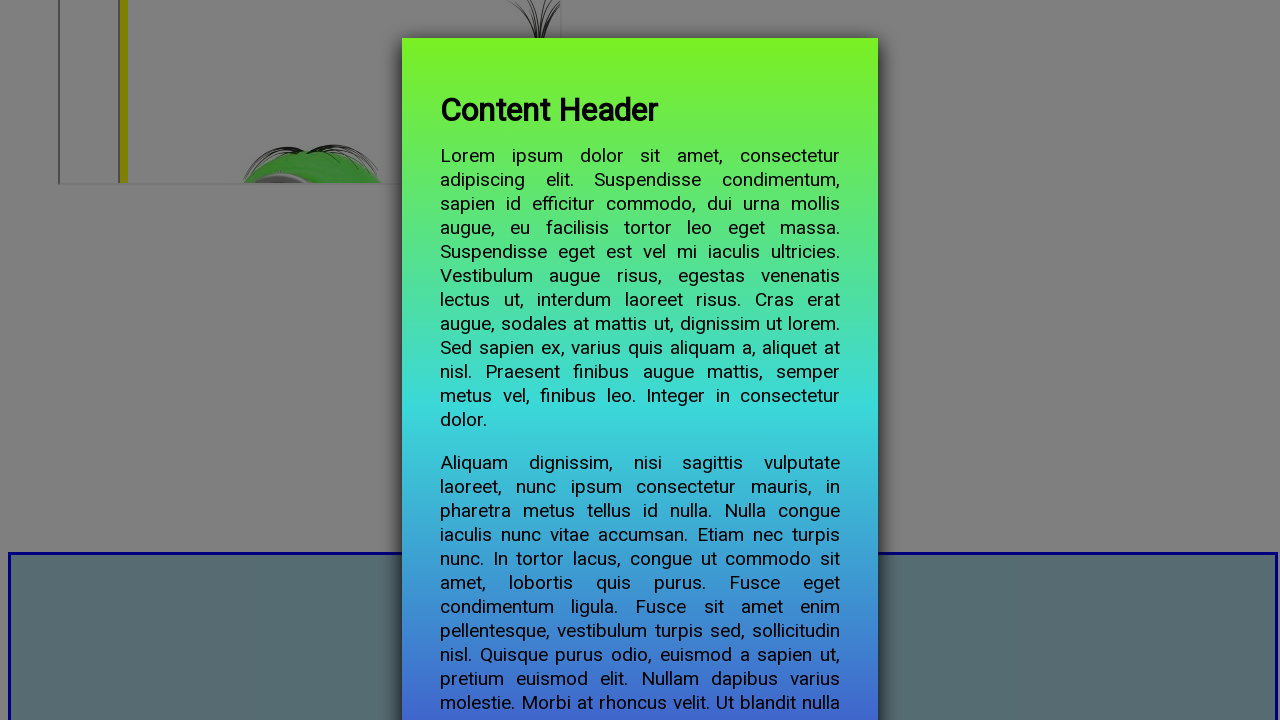